Tests the search functionality on Python.org by clearing the search field and entering a search query "pycon"

Starting URL: https://www.python.org

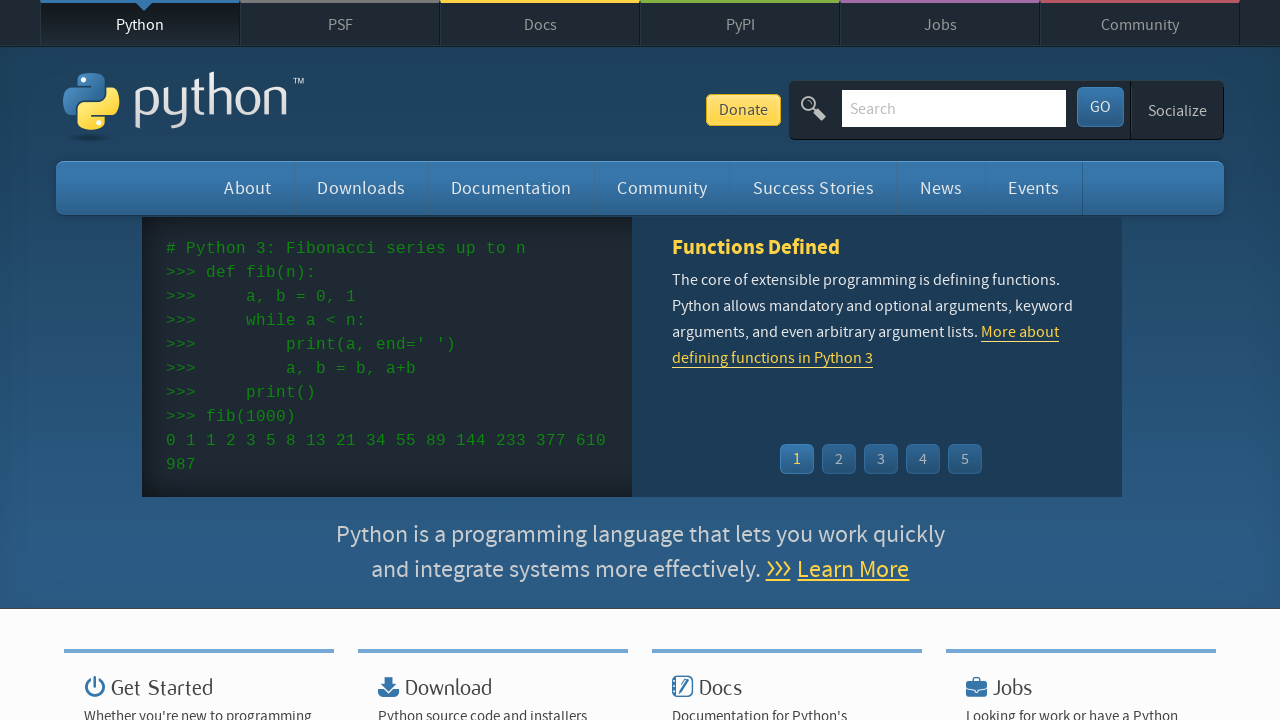

Verified page title contains 'Python'
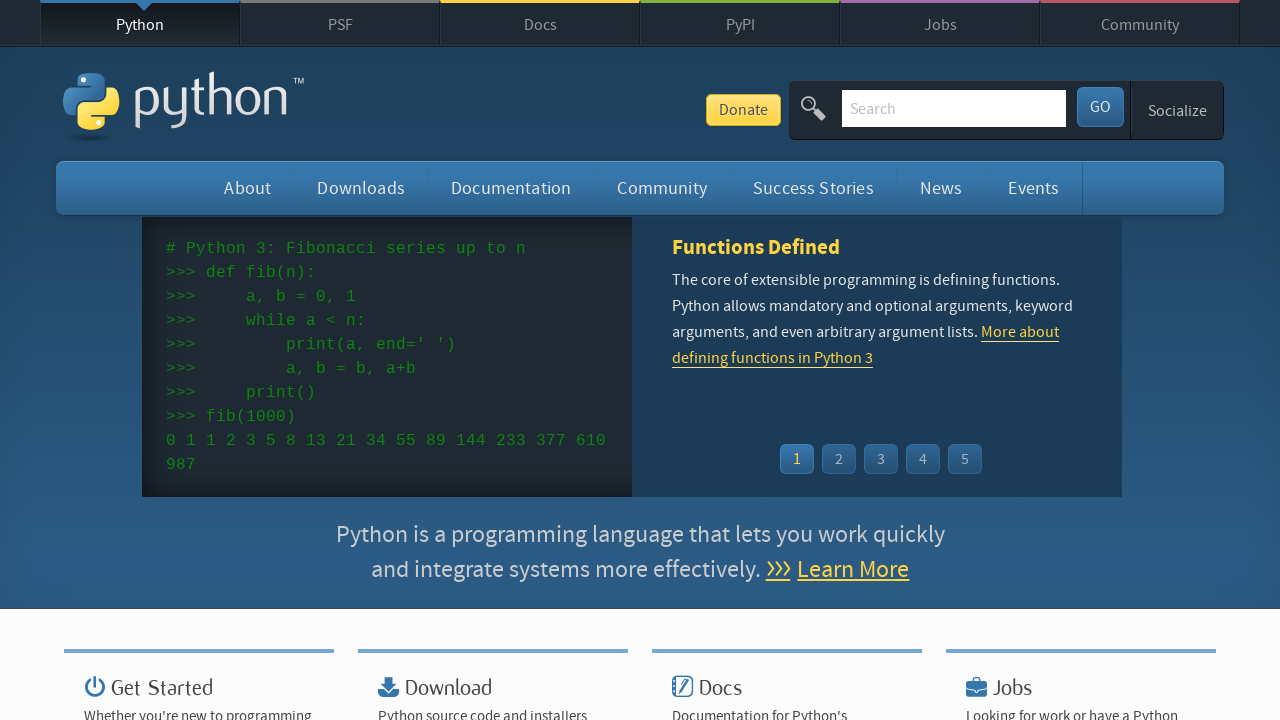

Located search field element
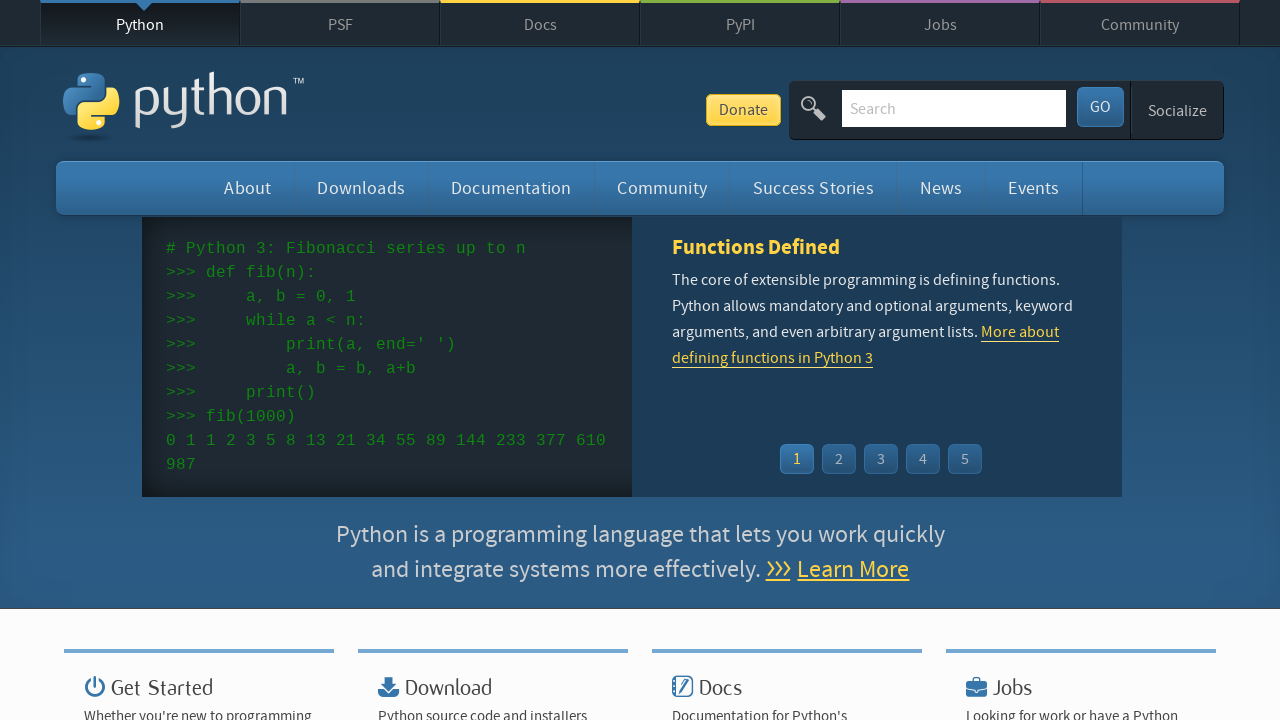

Cleared search field on #id-search-field
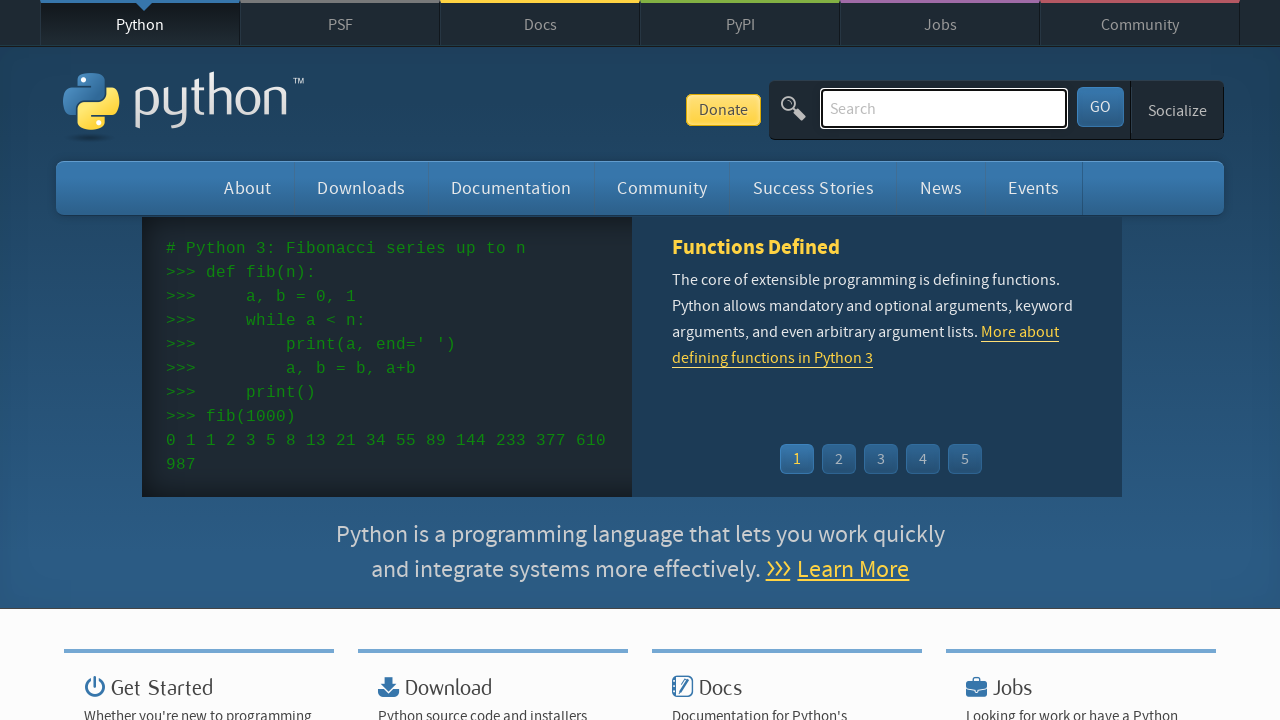

Entered search query 'pycon' into search field on #id-search-field
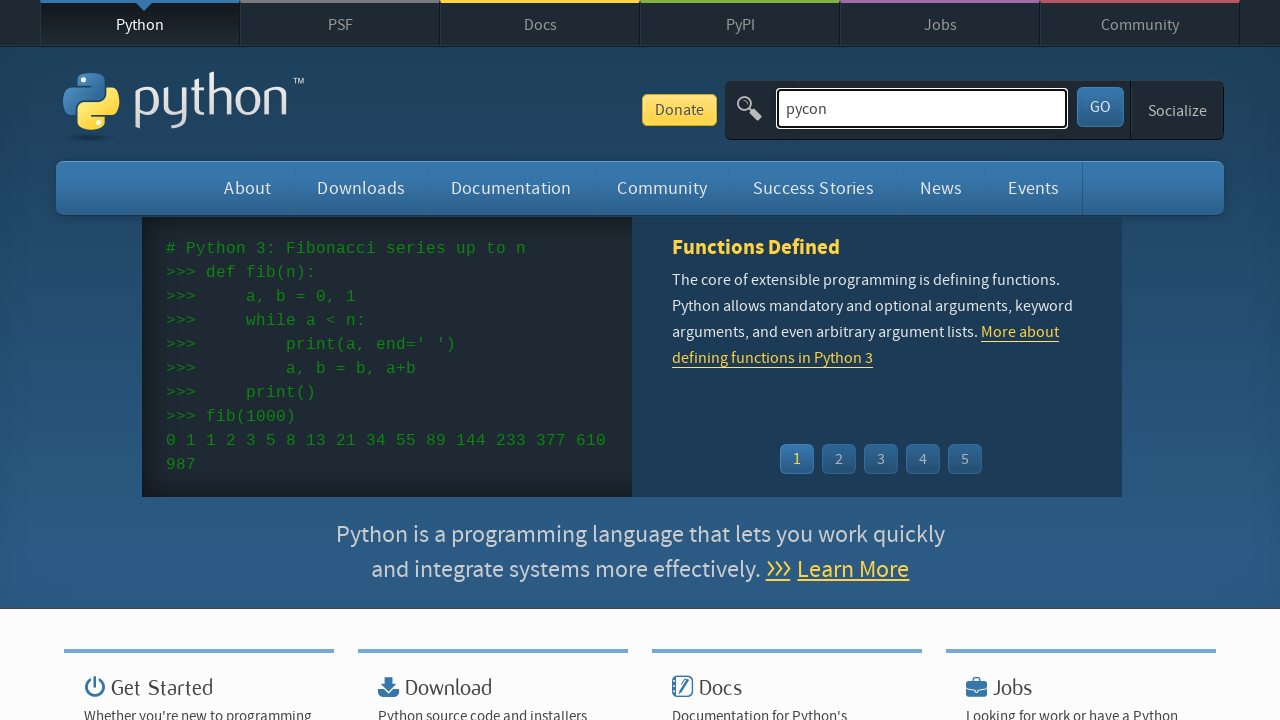

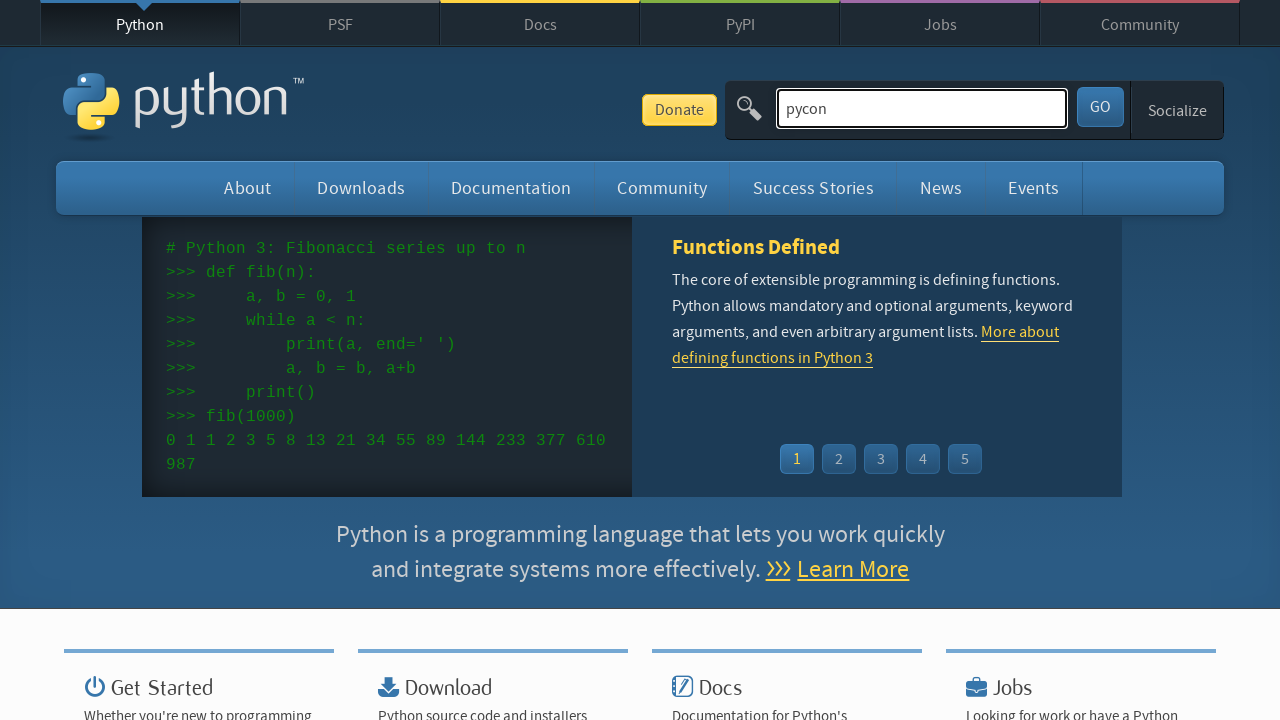